Tests dropdown selection functionality by selecting "Option 1" from a dropdown menu and verifying it is selected

Starting URL: http://the-internet.herokuapp.com/dropdown

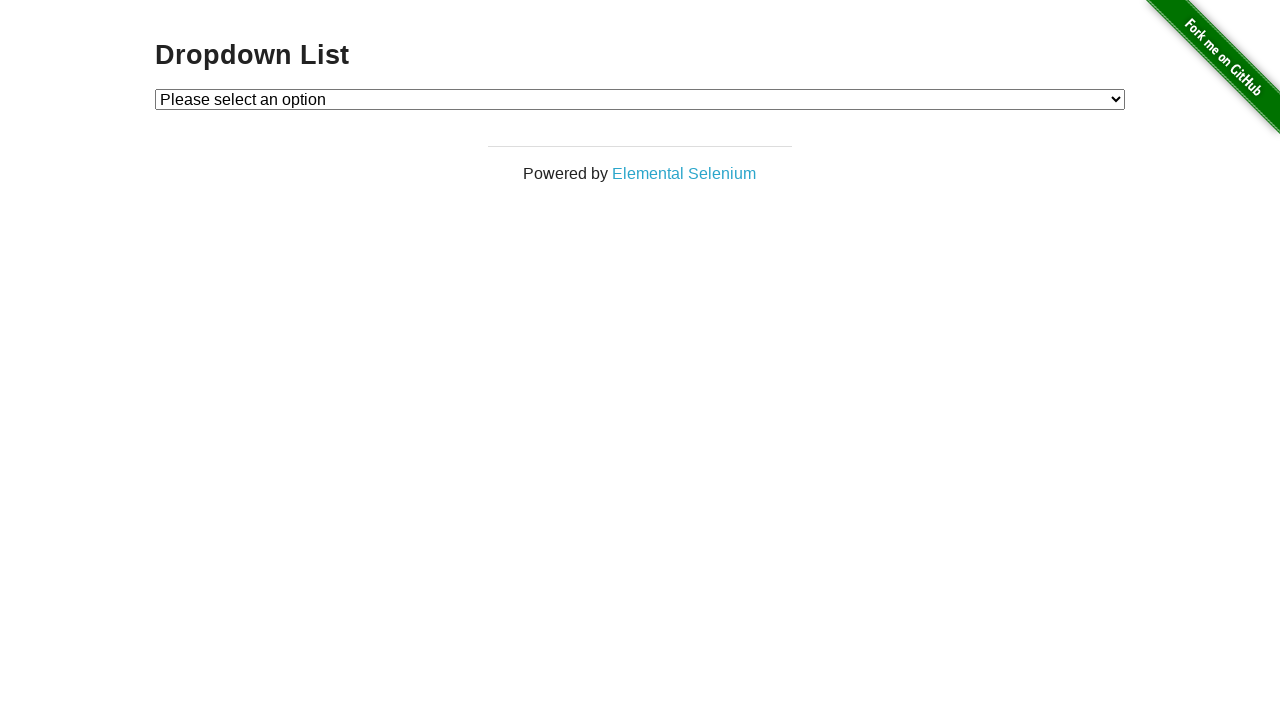

Located dropdown element with id 'dropdown'
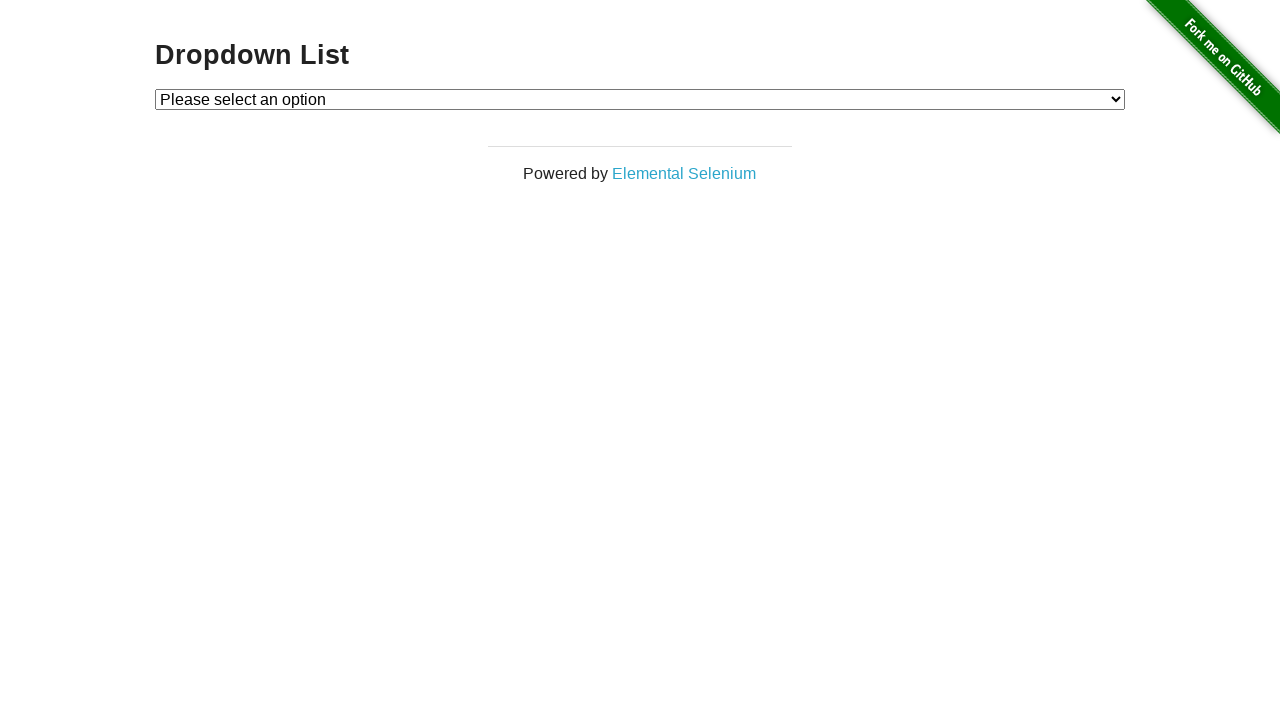

Selected 'Option 1' from the dropdown menu on #dropdown
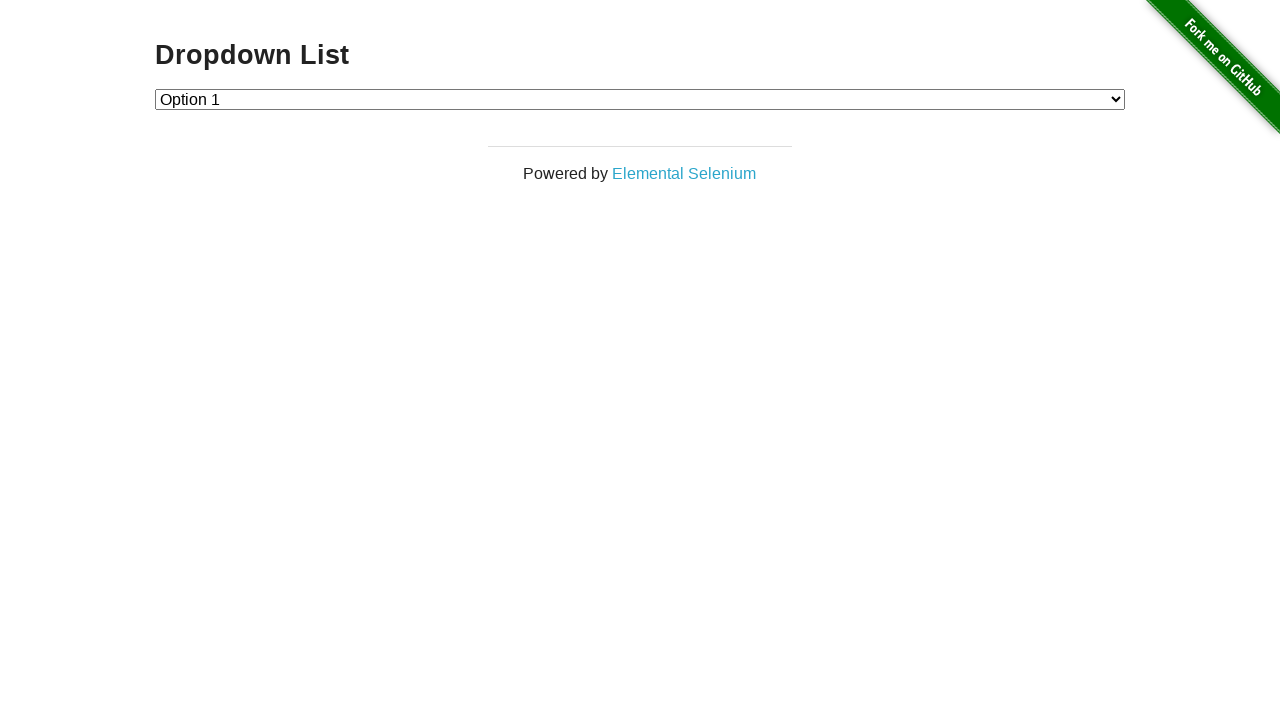

Retrieved the input value of the selected dropdown option
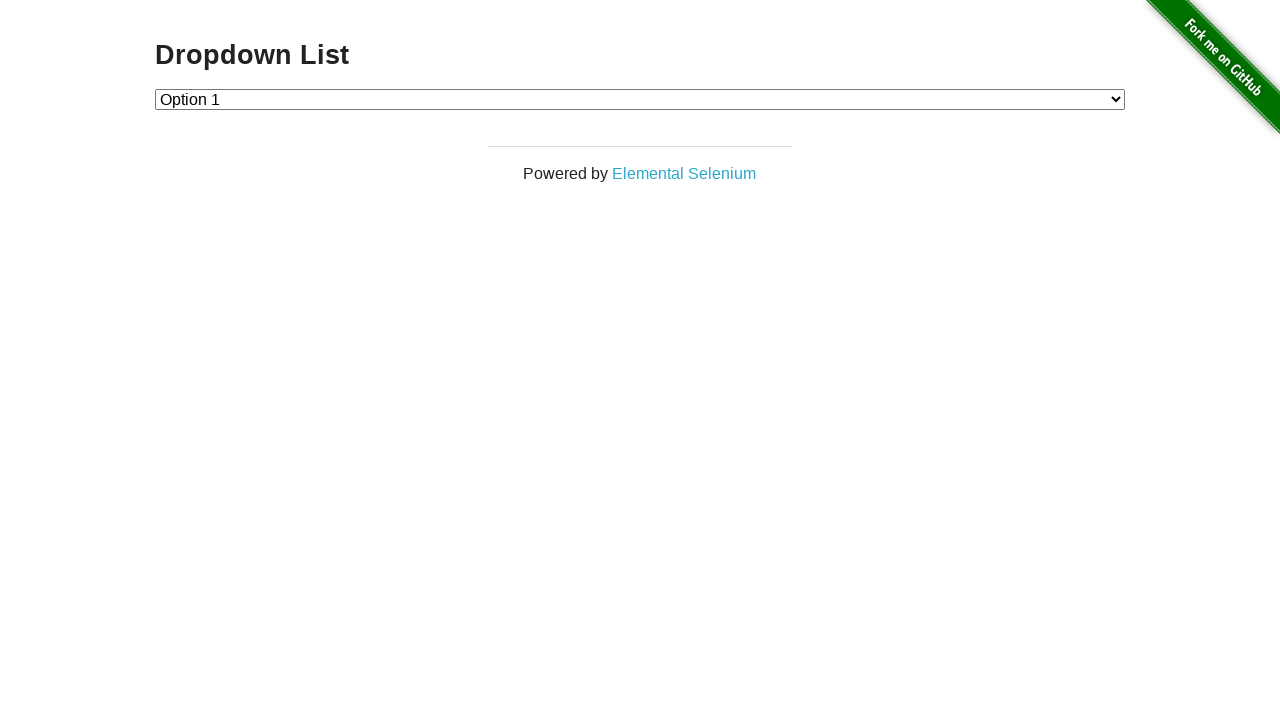

Verified that 'Option 1' is correctly selected in the dropdown
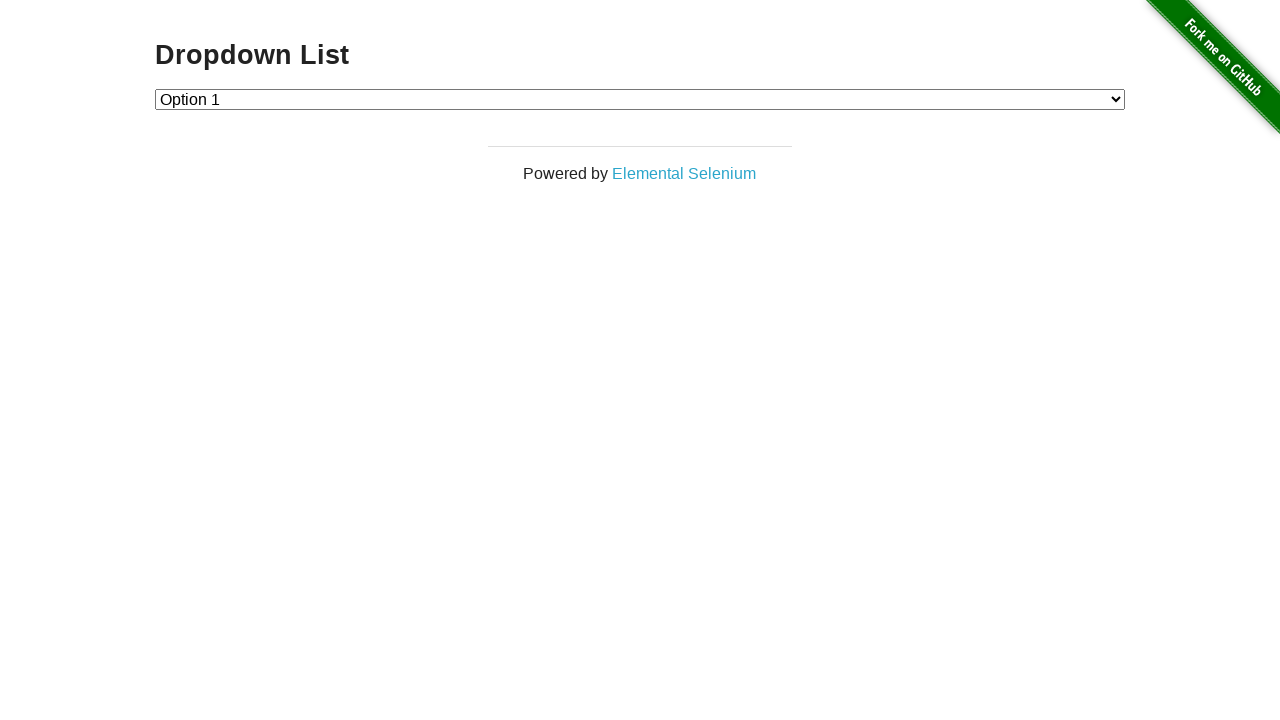

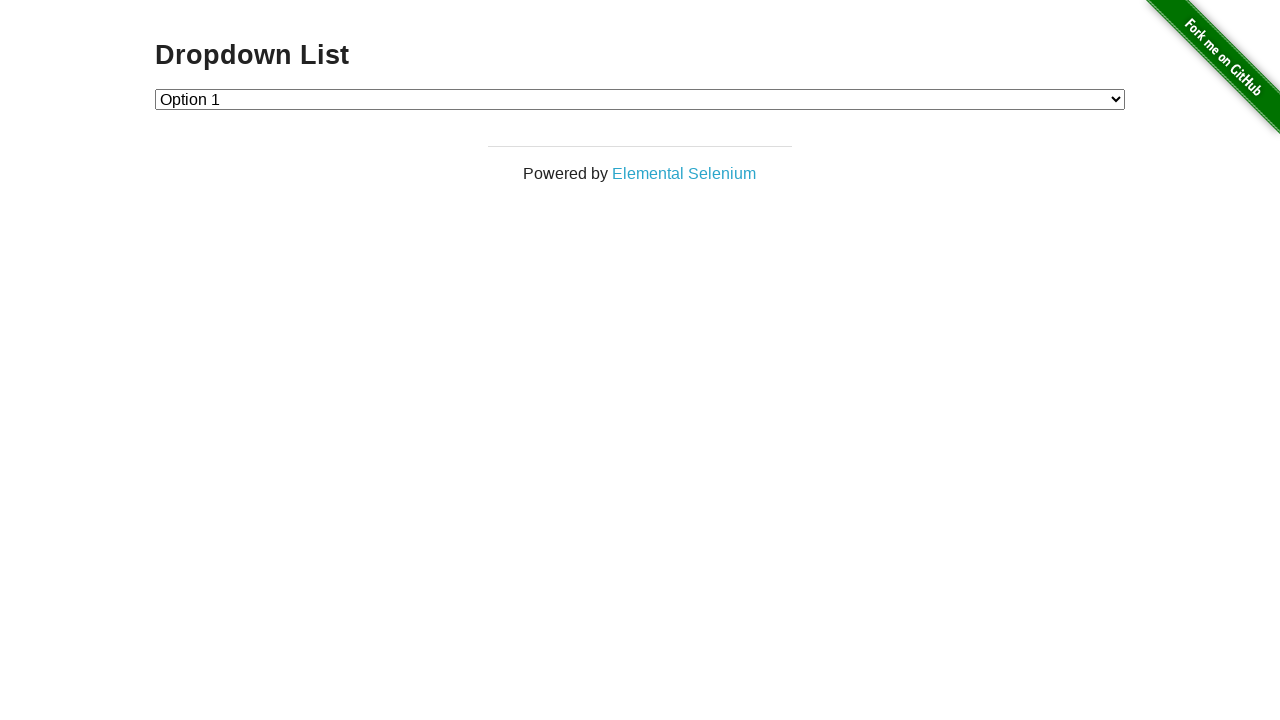